Tests a simple form by filling in first name, last name, city, and country fields using various selector strategies, then submitting the form

Starting URL: http://suninjuly.github.io/simple_form_find_task.html

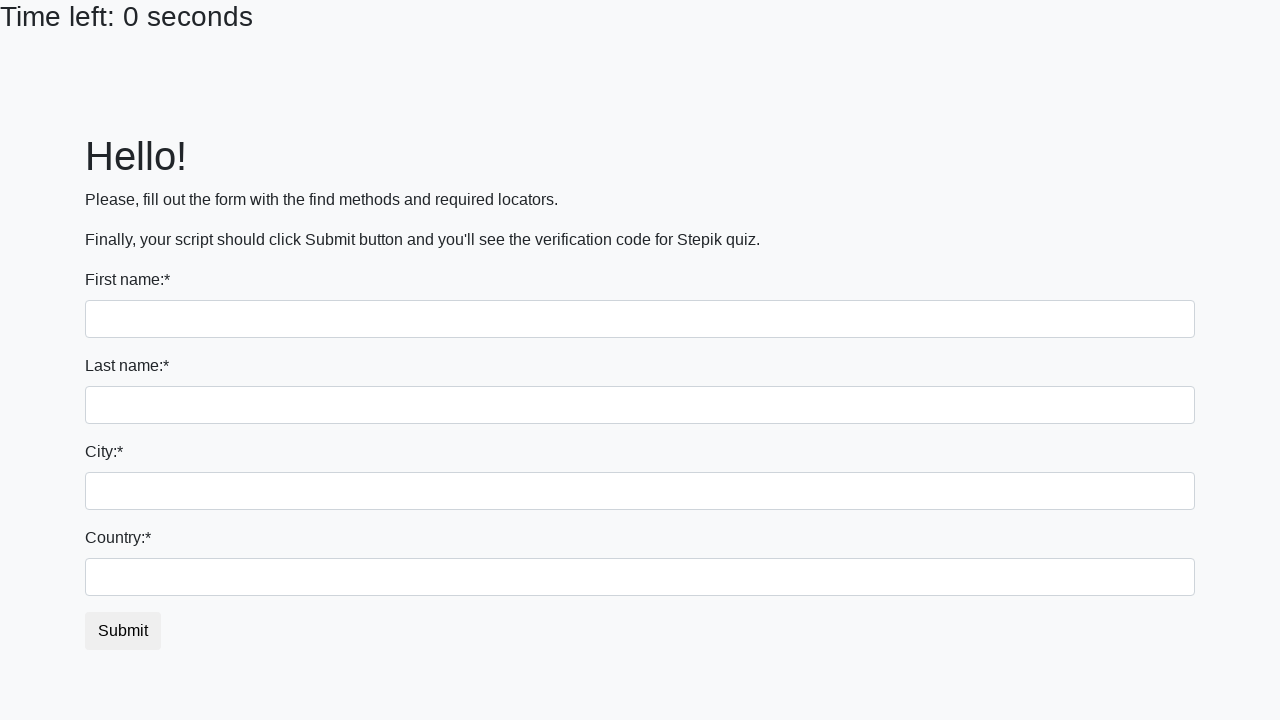

Filled first name field with 'Ivan' using tag name selector on input
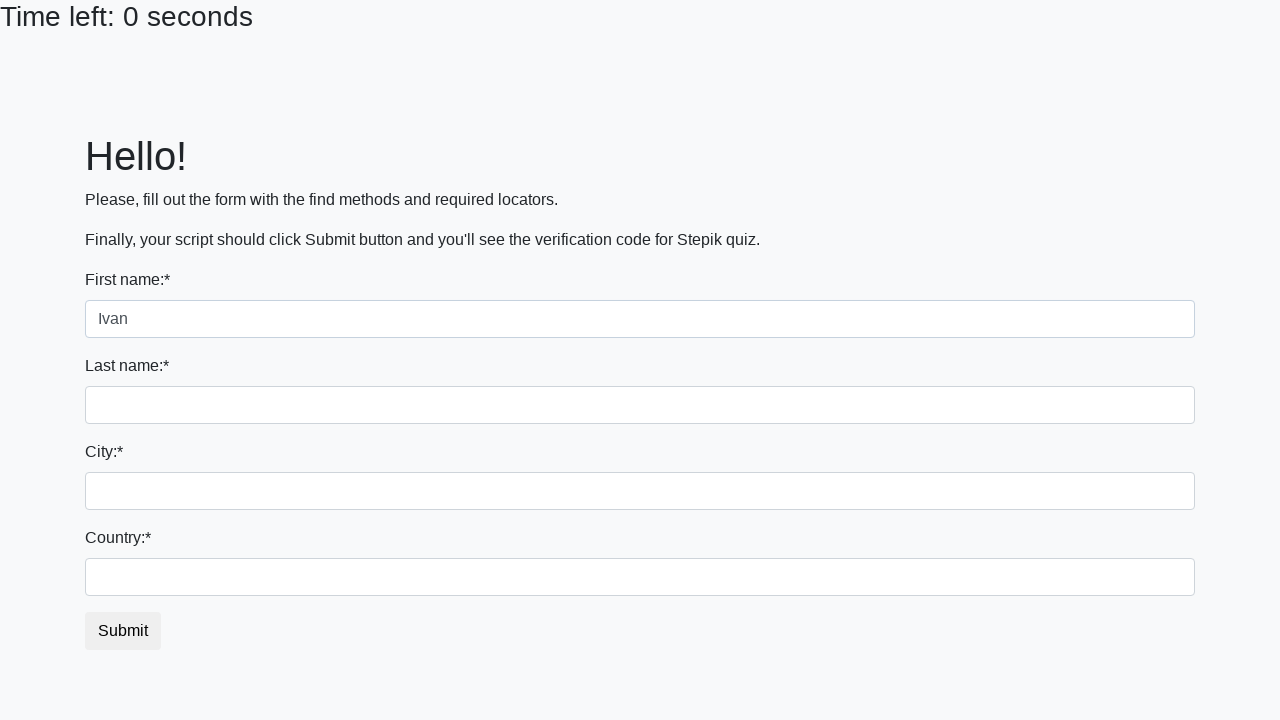

Filled last name field with 'Petrov' using name attribute selector on input[name='last_name']
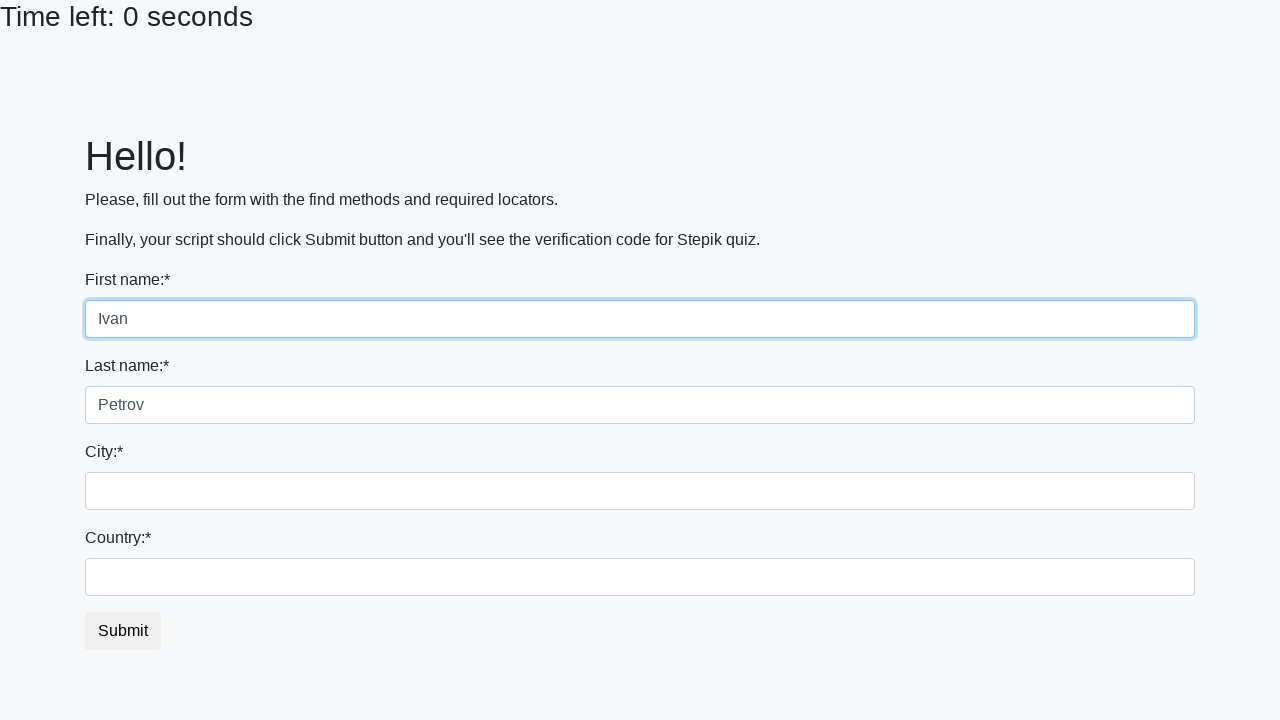

Filled city field with 'Smolensk' using class name selector on .form-control.city
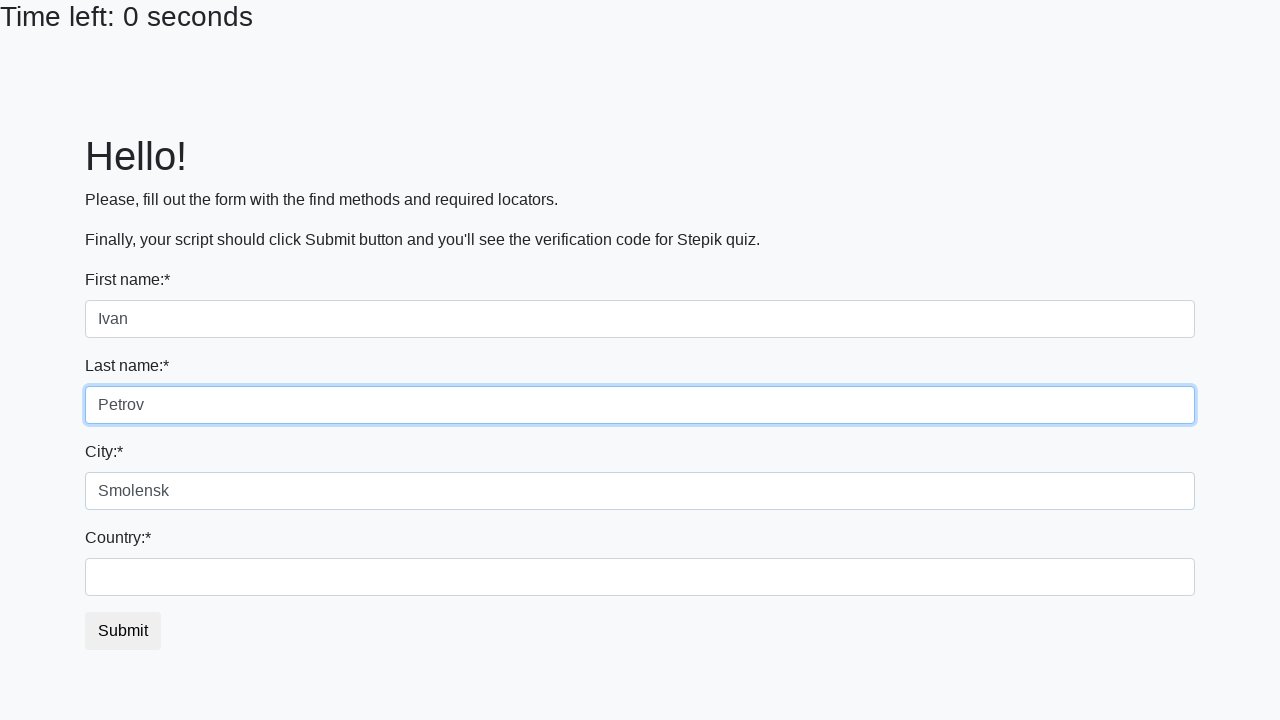

Filled country field with 'Russia' using ID selector on #country
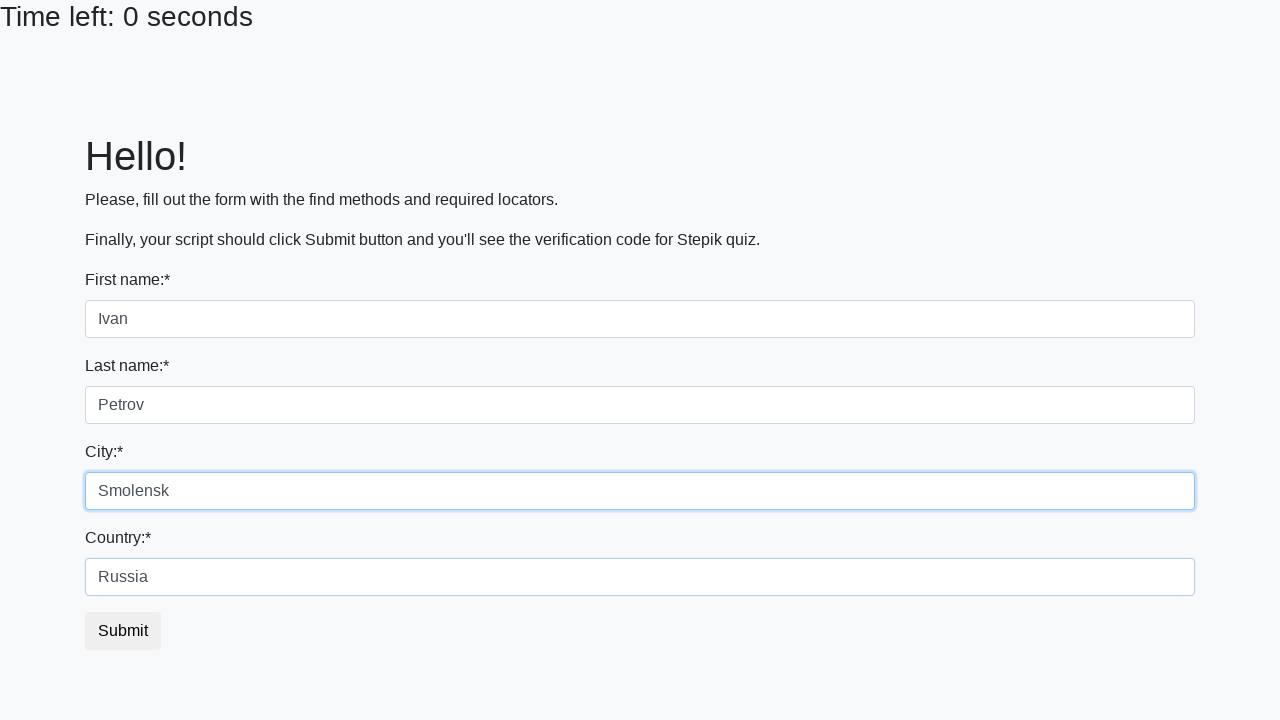

Clicked submit button to submit the form at (123, 631) on button.btn
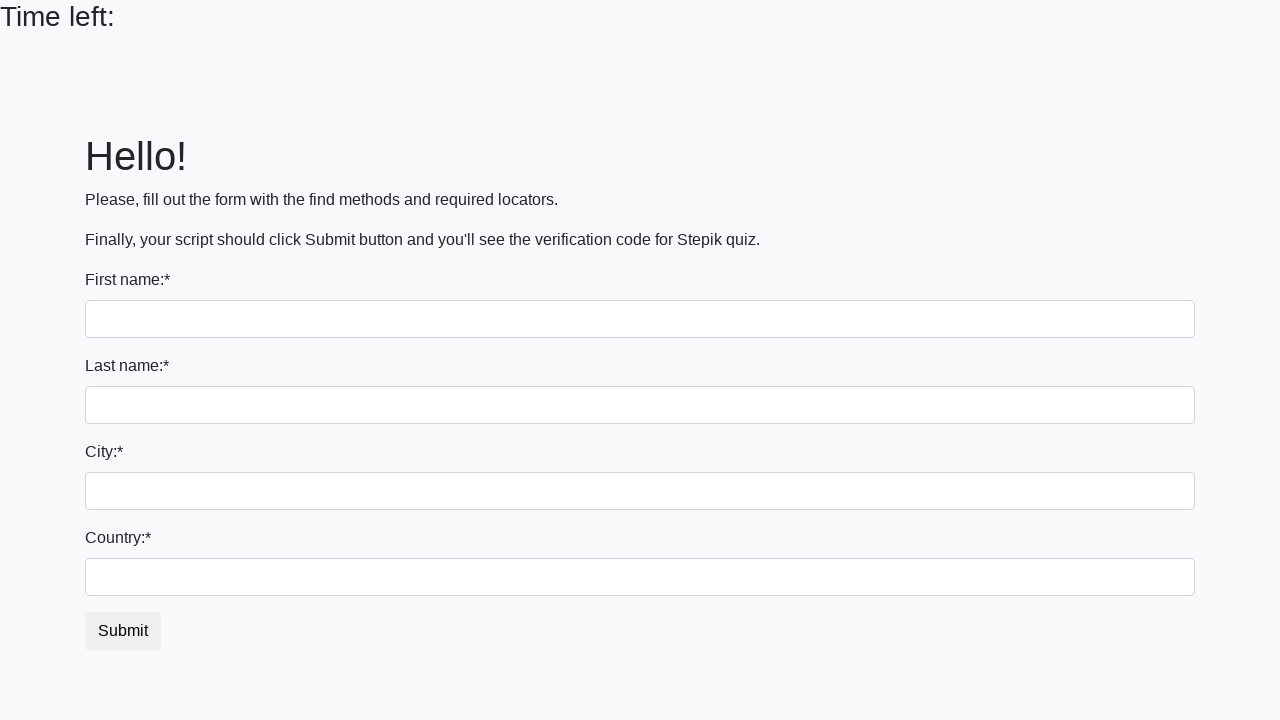

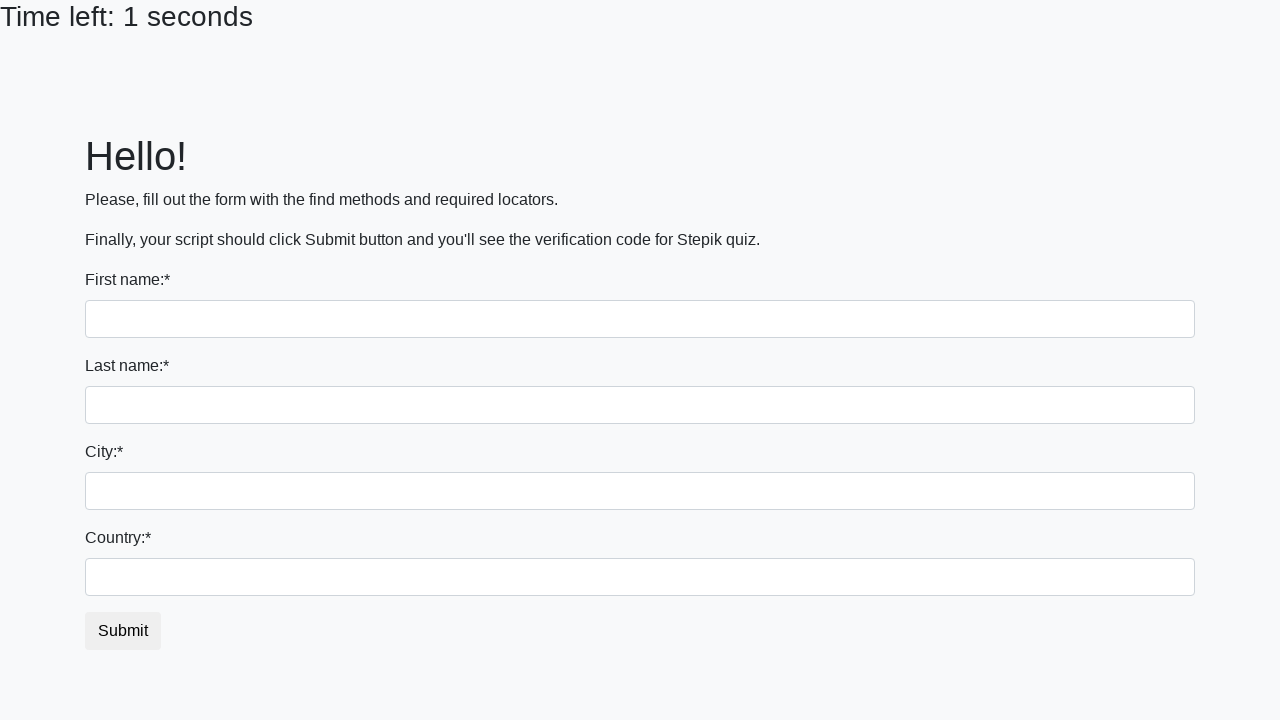